Tests that other controls are hidden when editing a todo item

Starting URL: https://demo.playwright.dev/todomvc

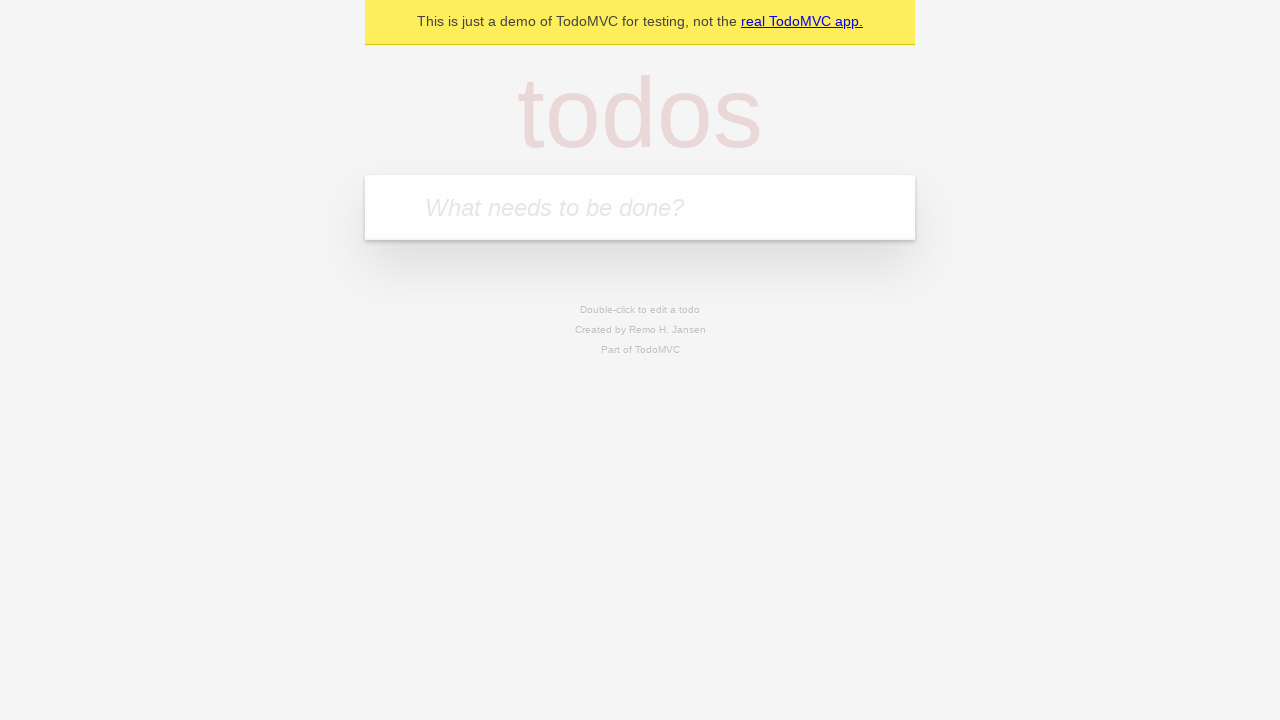

Filled new todo field with 'buy some cheese' on internal:attr=[placeholder="What needs to be done?"i]
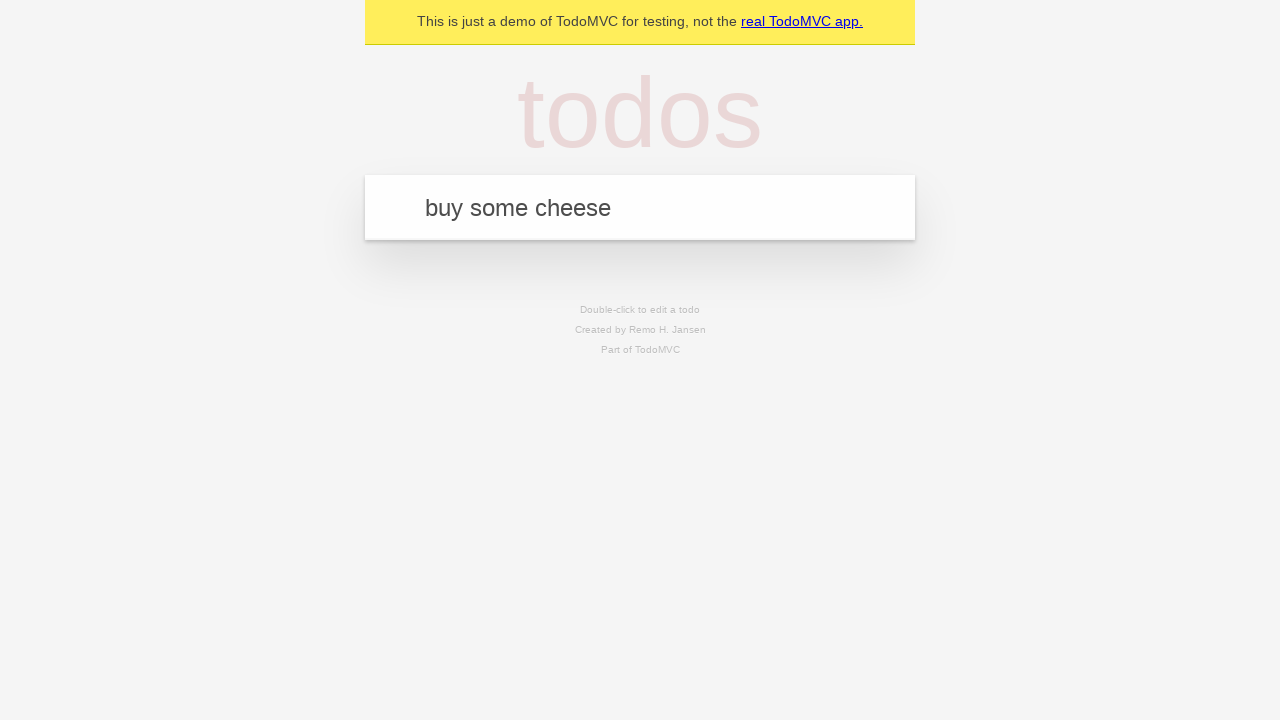

Pressed Enter to create todo 'buy some cheese' on internal:attr=[placeholder="What needs to be done?"i]
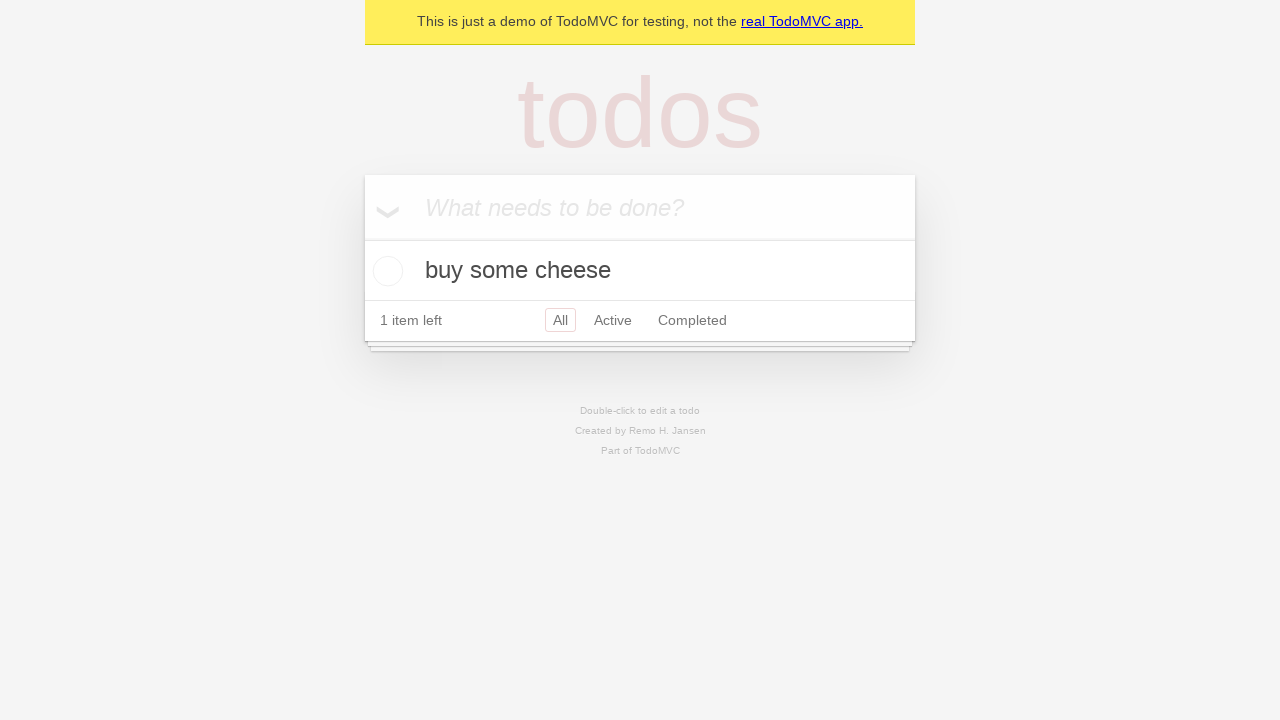

Filled new todo field with 'feed the cat' on internal:attr=[placeholder="What needs to be done?"i]
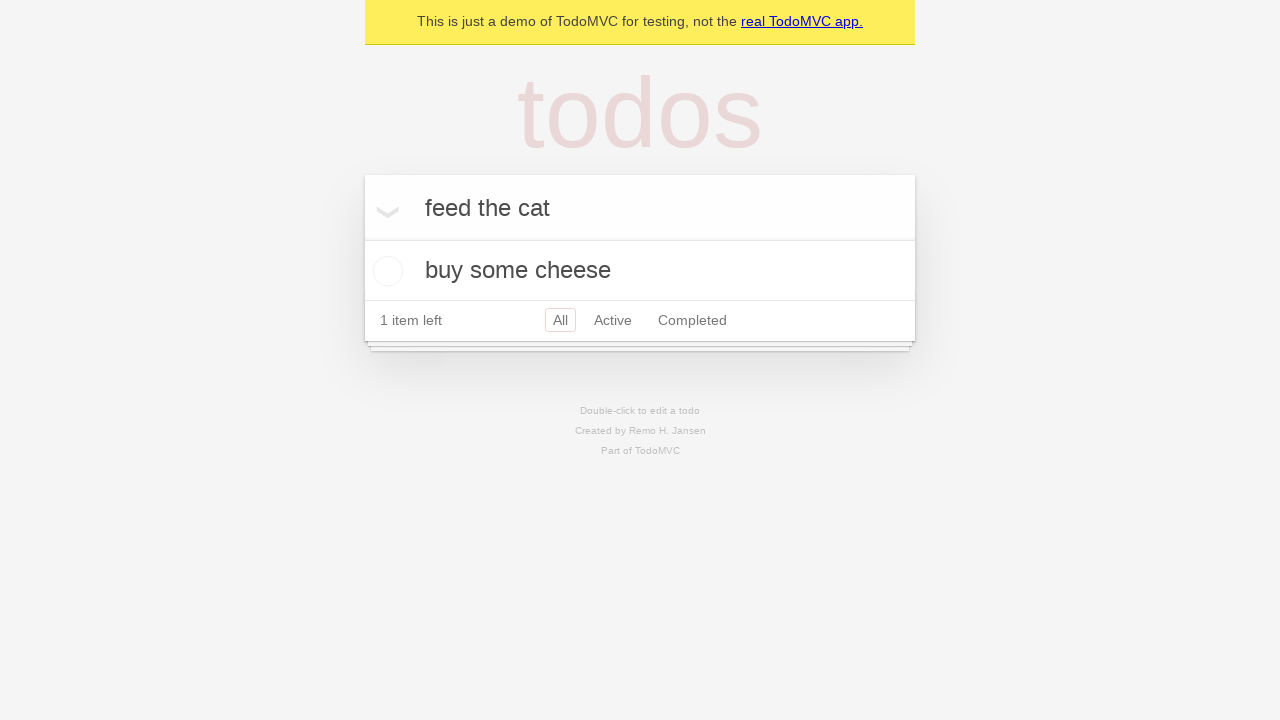

Pressed Enter to create todo 'feed the cat' on internal:attr=[placeholder="What needs to be done?"i]
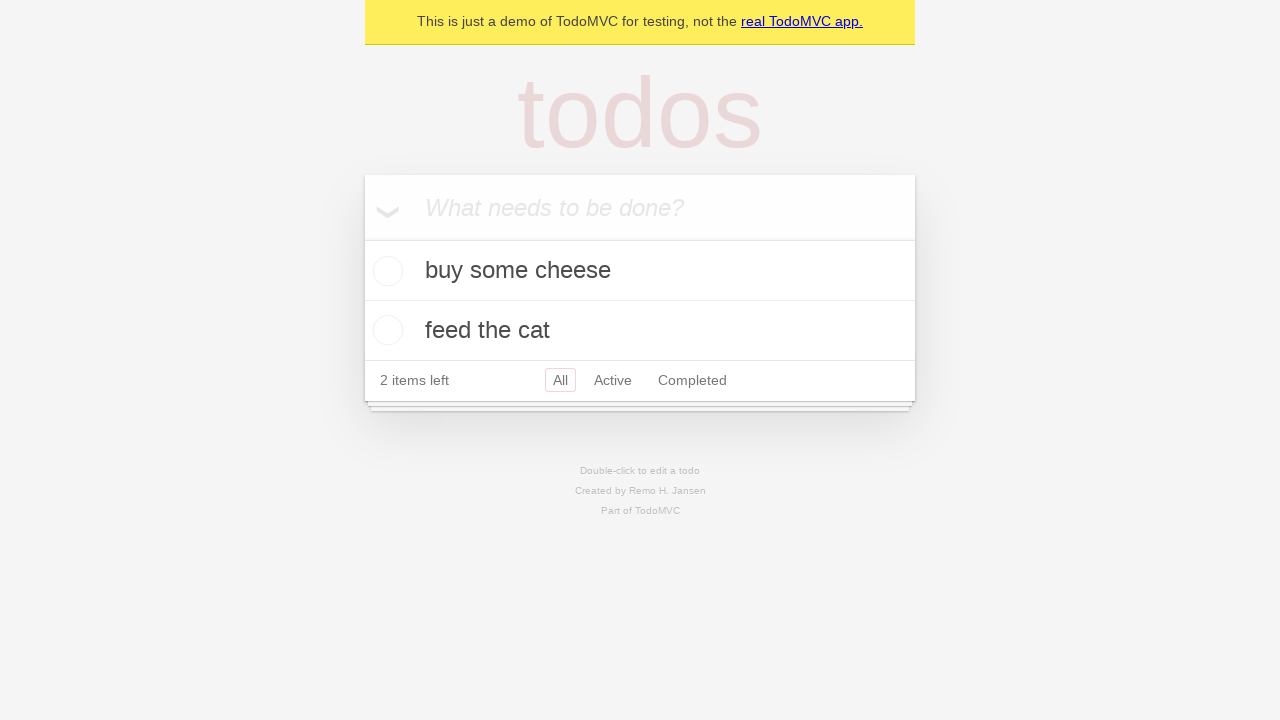

Filled new todo field with 'book a doctors appointment' on internal:attr=[placeholder="What needs to be done?"i]
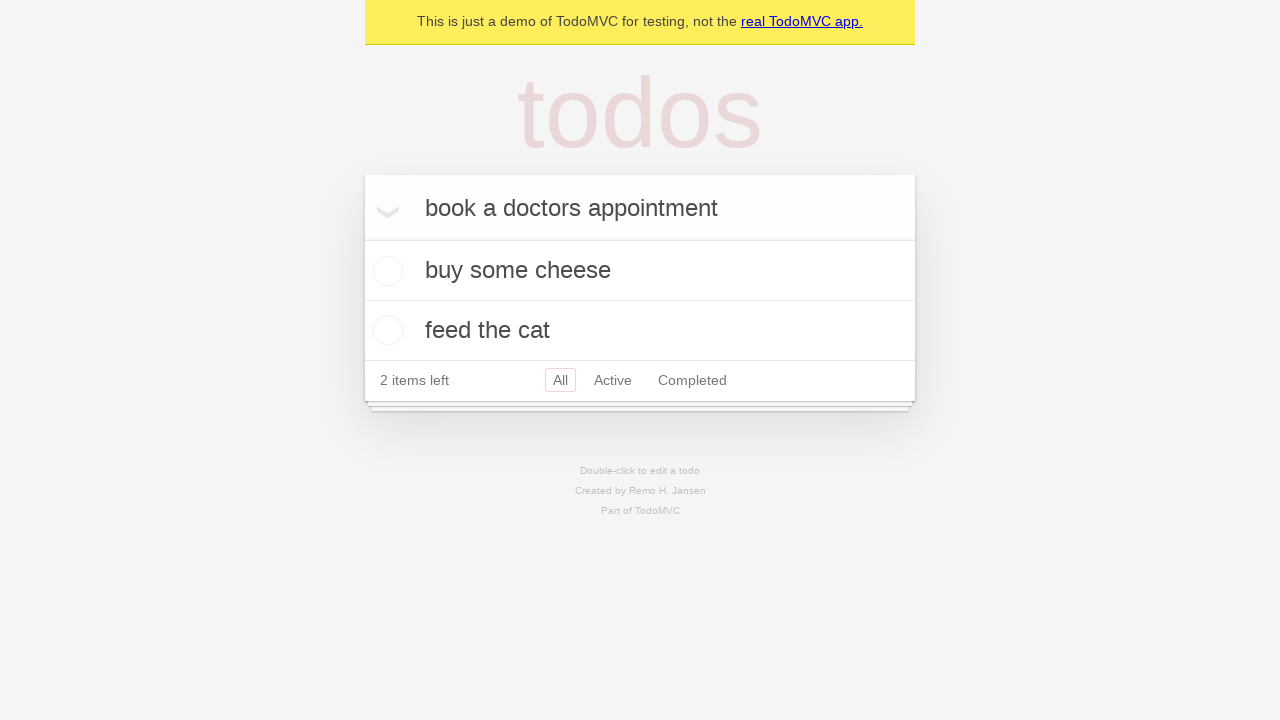

Pressed Enter to create todo 'book a doctors appointment' on internal:attr=[placeholder="What needs to be done?"i]
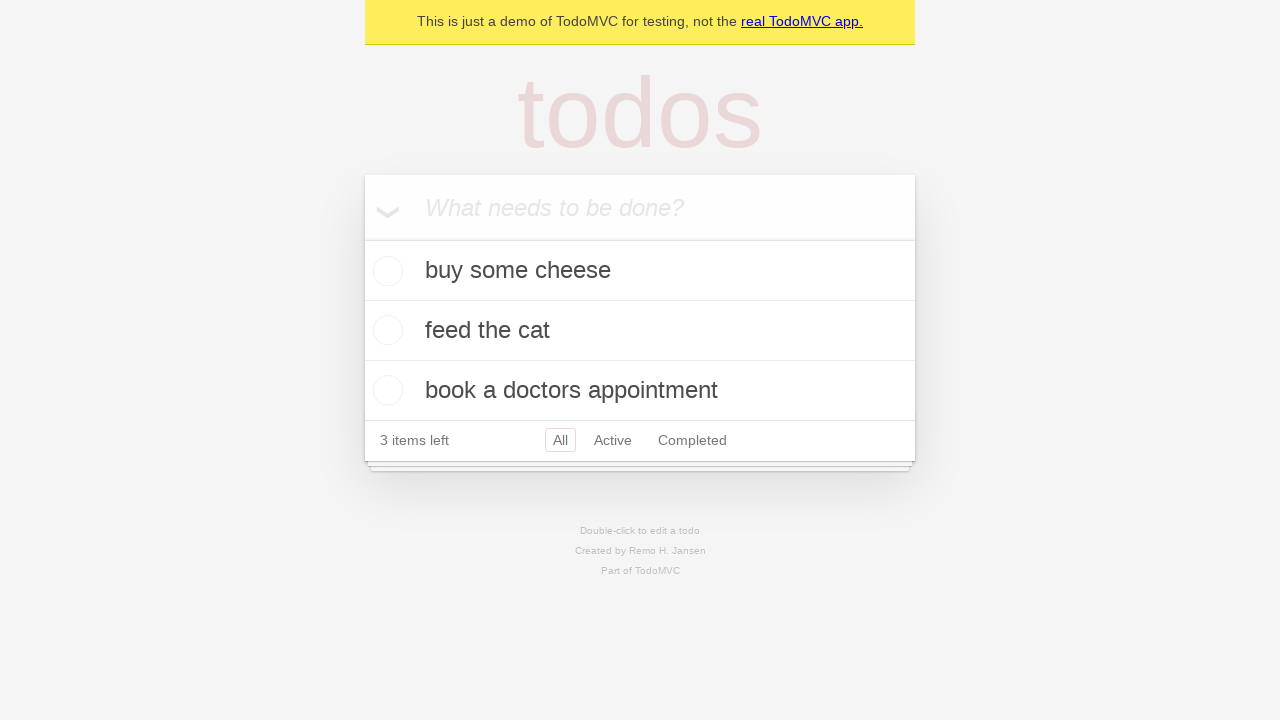

Waited for todo items to load
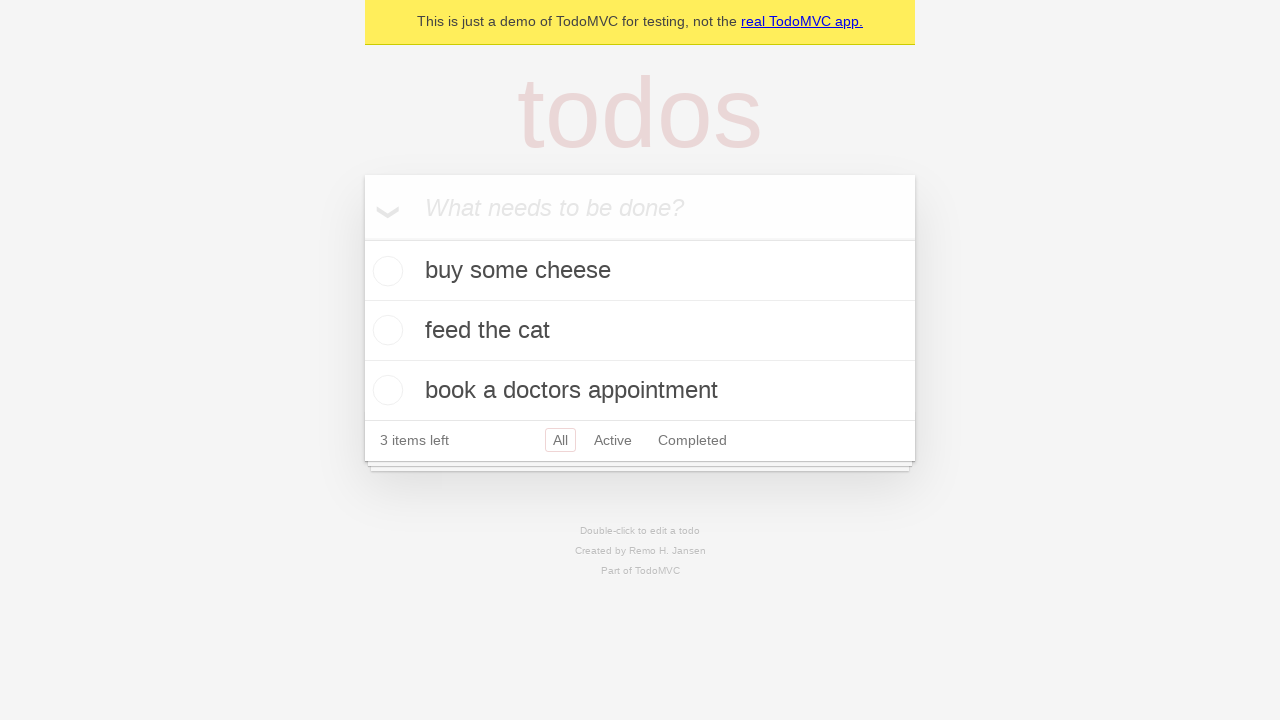

Double-clicked second todo item to enter edit mode at (640, 331) on internal:testid=[data-testid="todo-item"s] >> nth=1
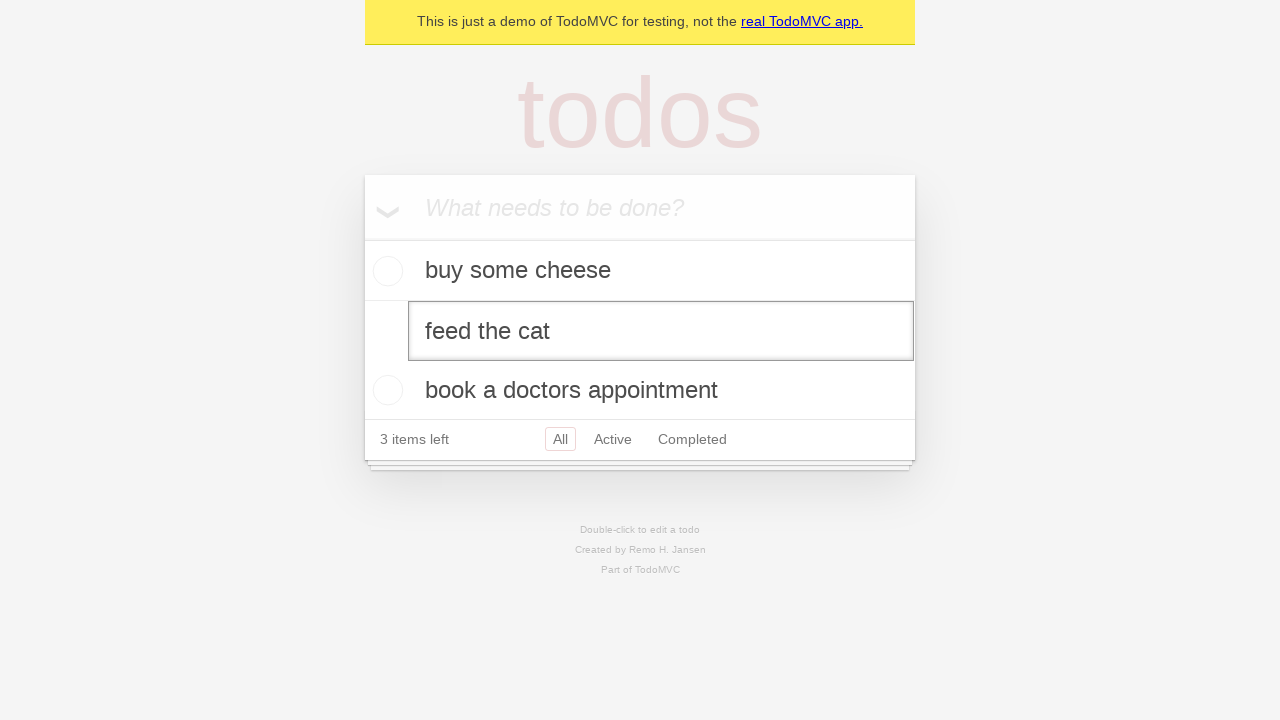

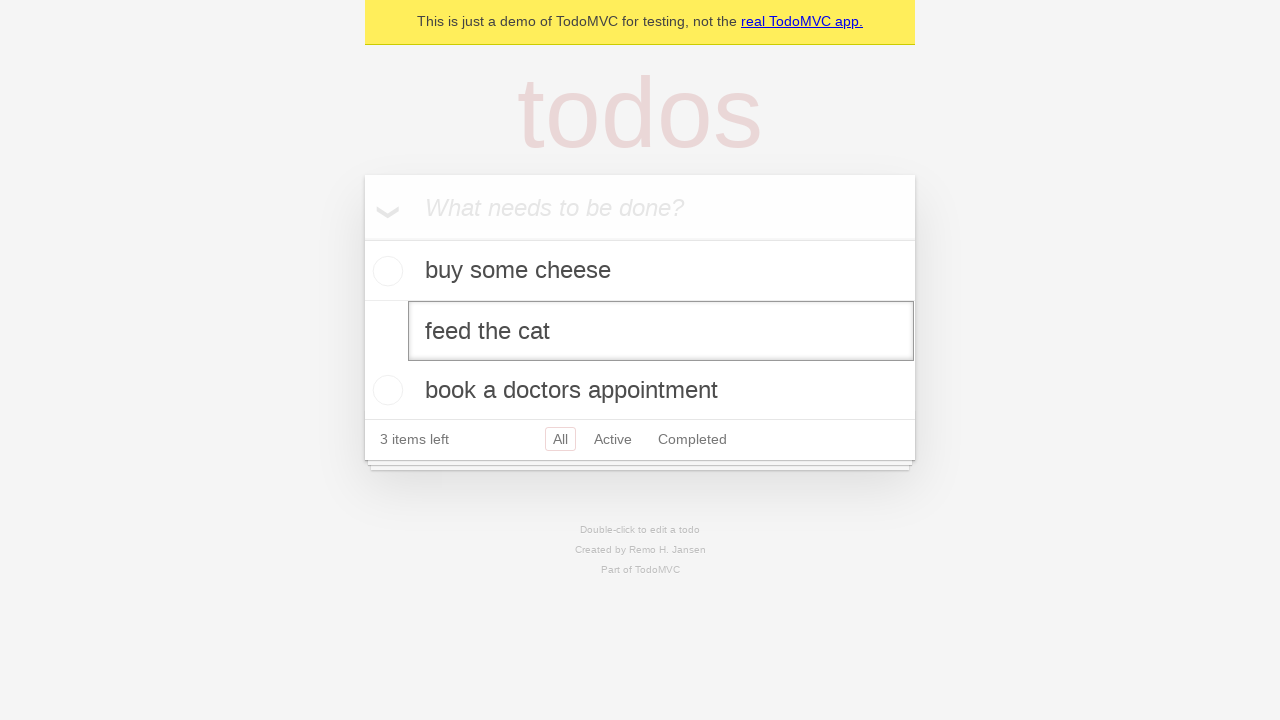